Tests date picker functionality by filling a date value directly into the date picker input field

Starting URL: https://testautomationpractice.blogspot.com/

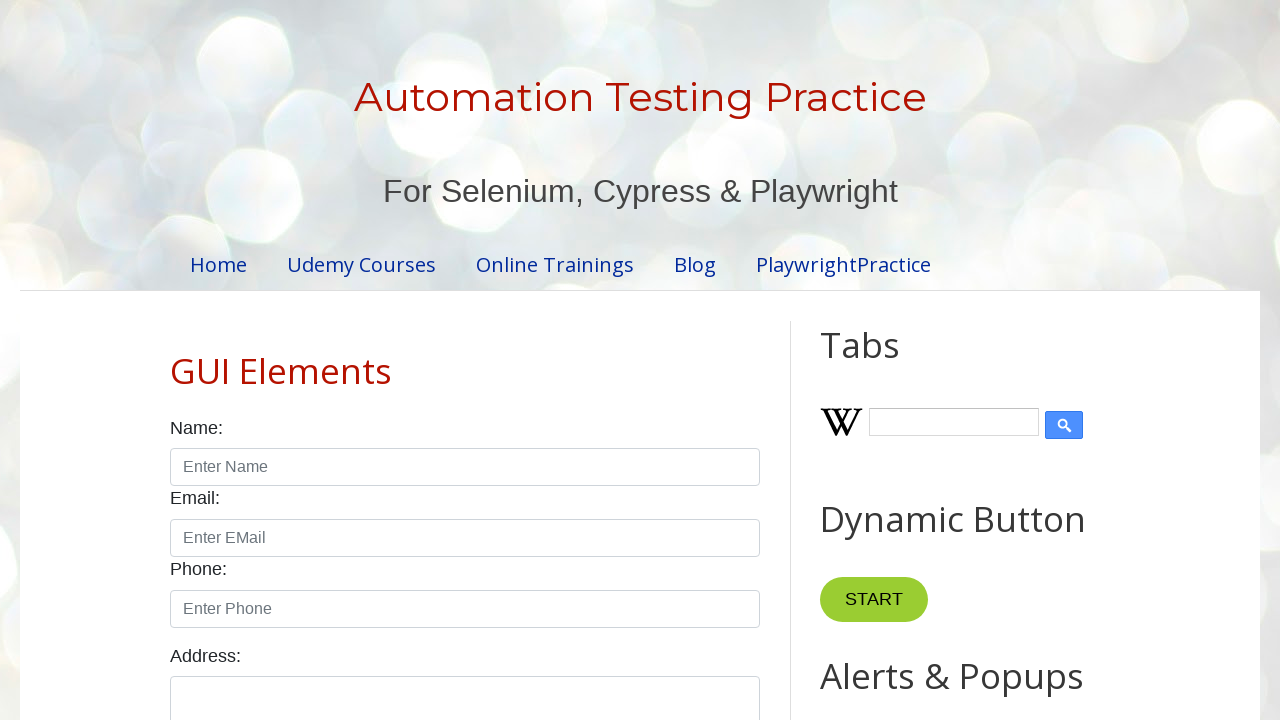

Navigated to test automation practice website
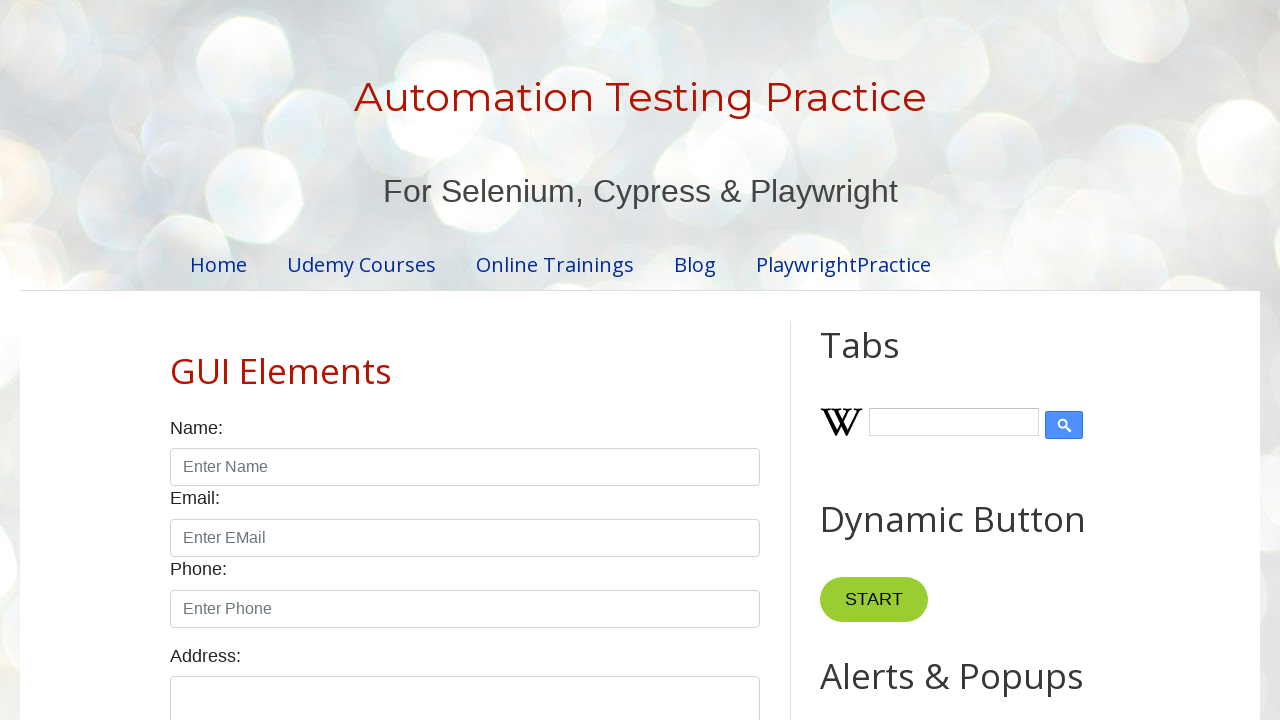

Filled date picker field with date value '11-8-2023' on #datepicker
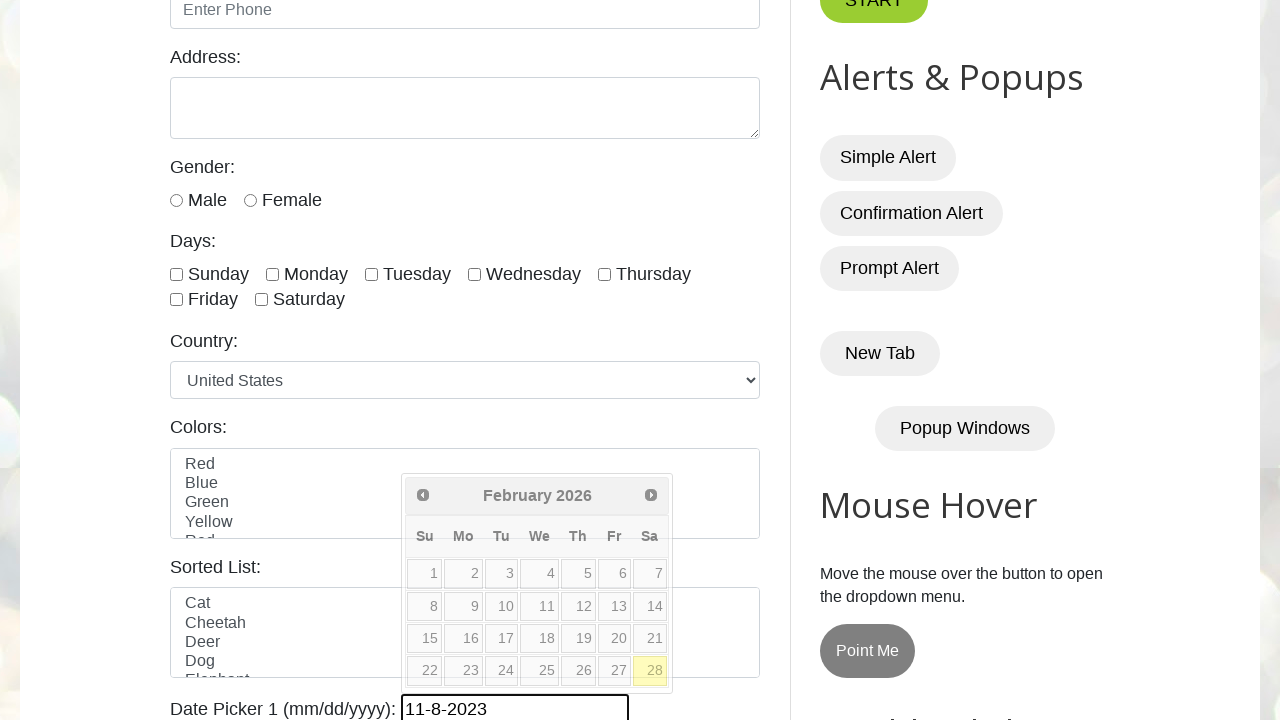

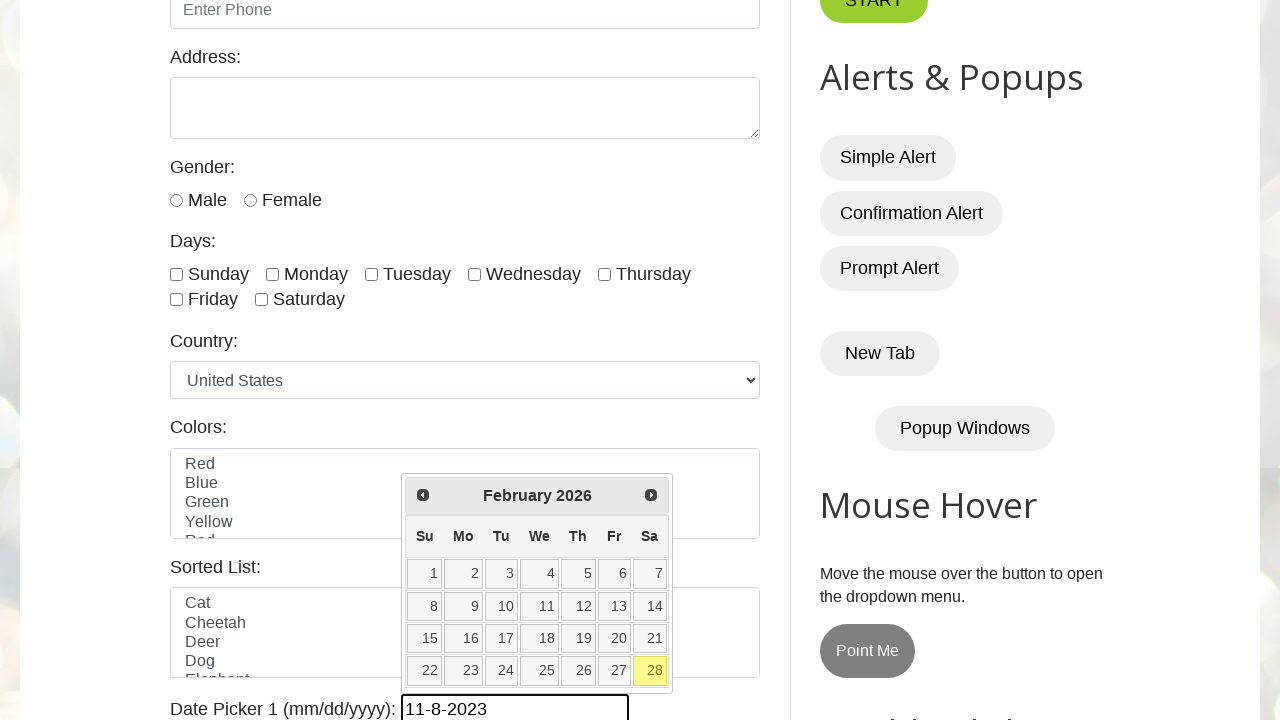